Tests iframe handling by switching to an iframe, highlighting an element with a red border using JavaScript, then switching back to the main content and counting all iframes on the page.

Starting URL: https://www.w3schools.com/jsref/tryit.asp?filename=tryjsref_submit_get

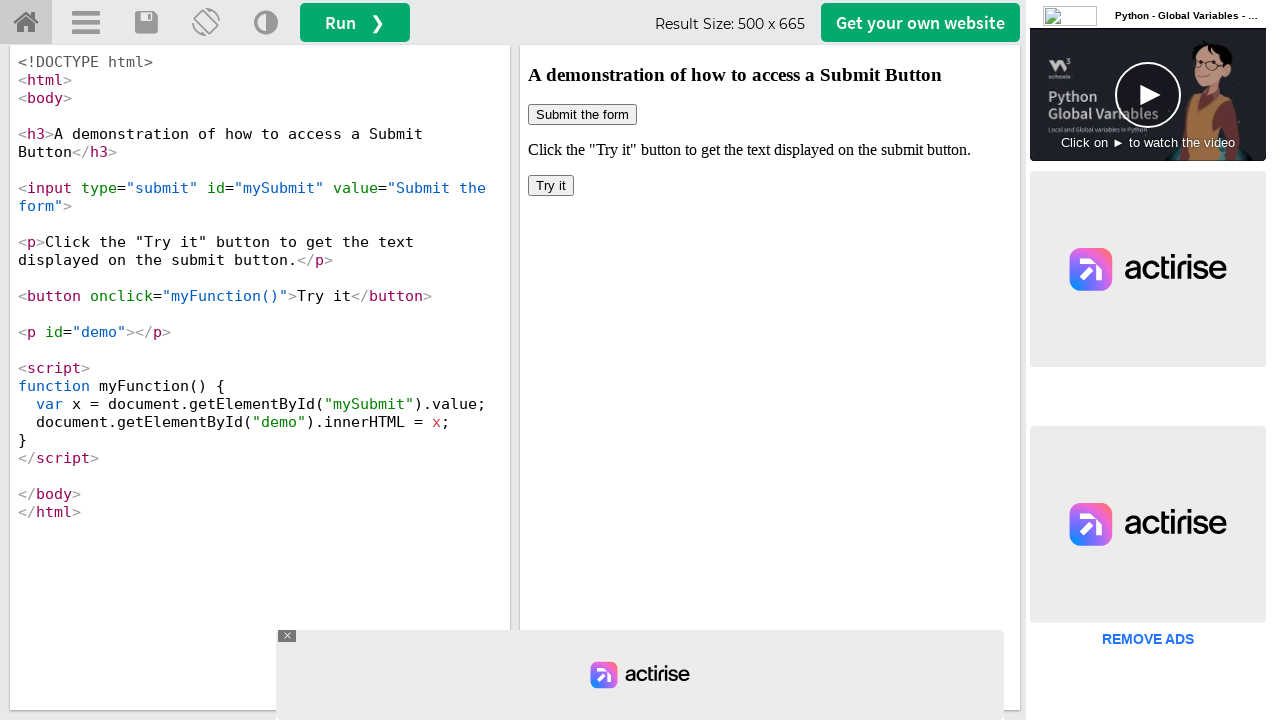

Located iframe with id 'iframeResult'
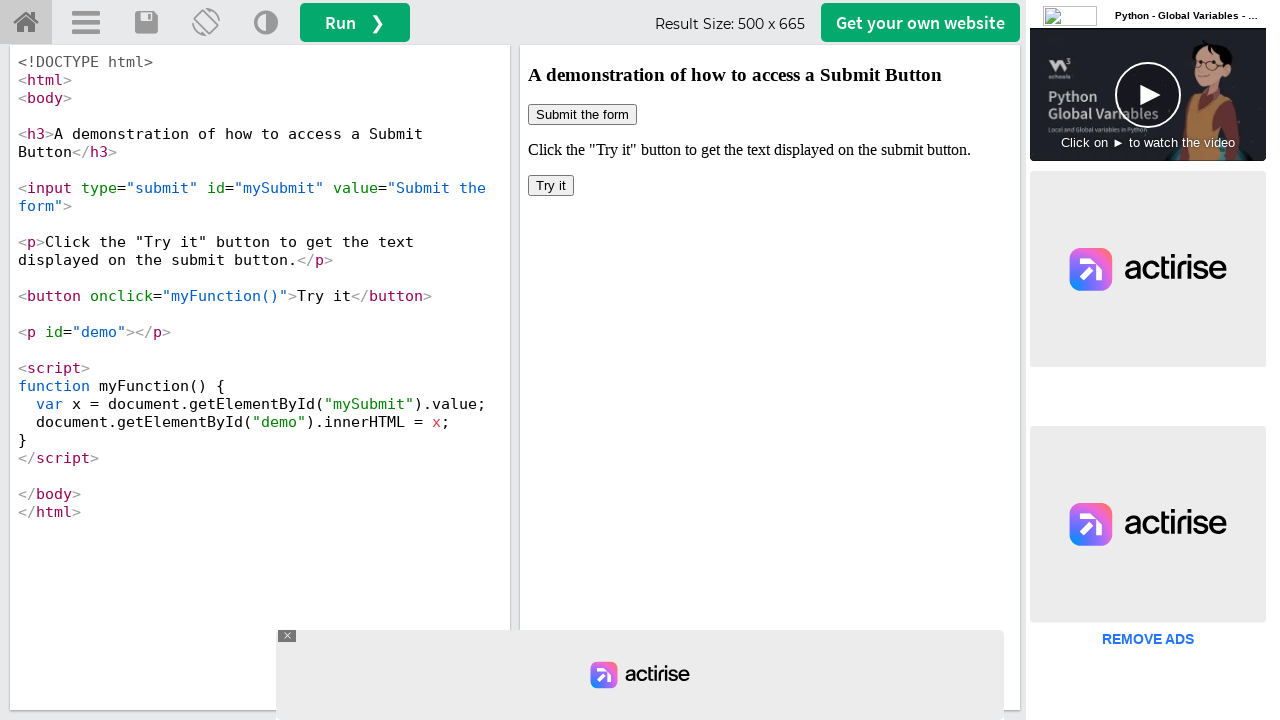

Retrieved frame with name 'iframeResult'
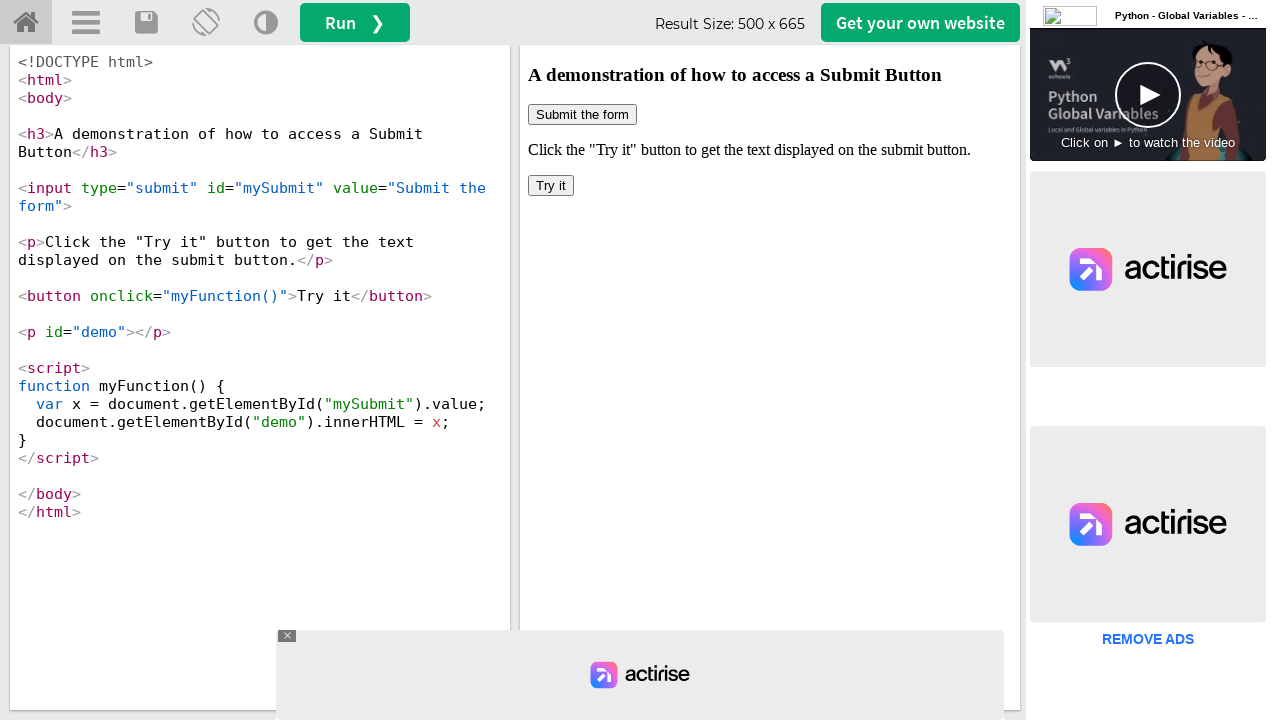

Highlighted submit button with red border using JavaScript in iframe
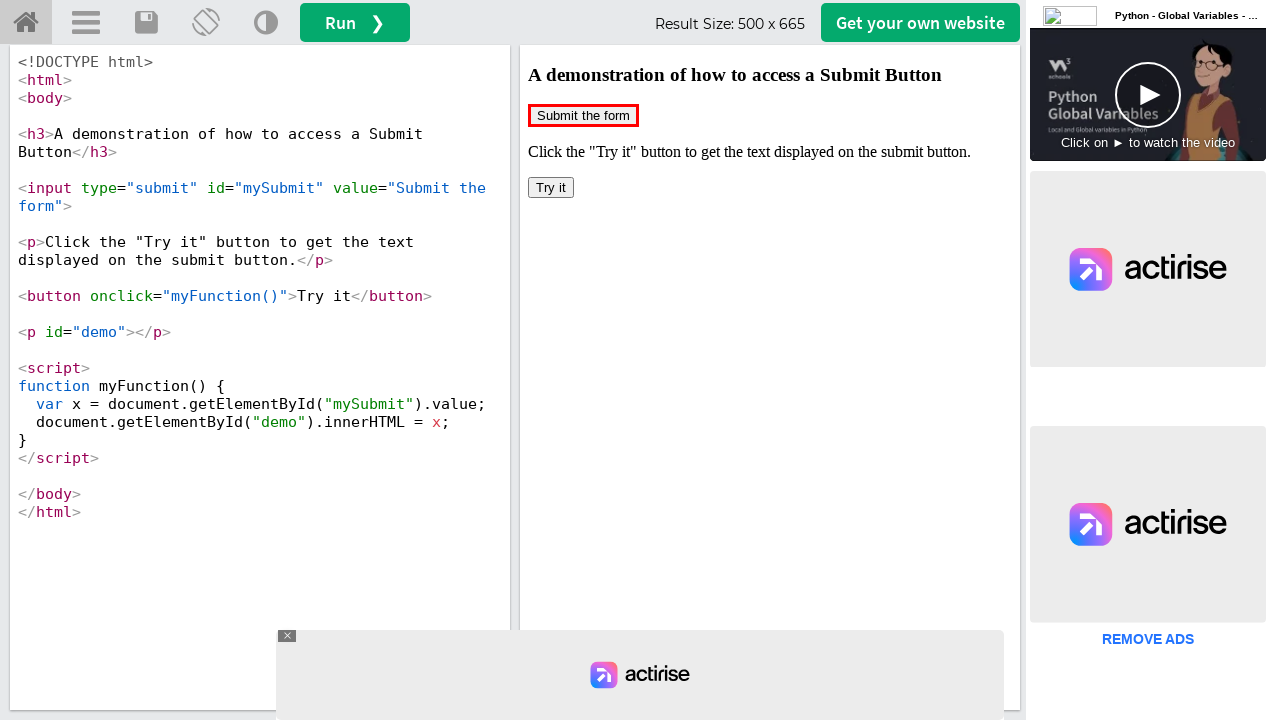

Switched back to main content and located all iframes on the page
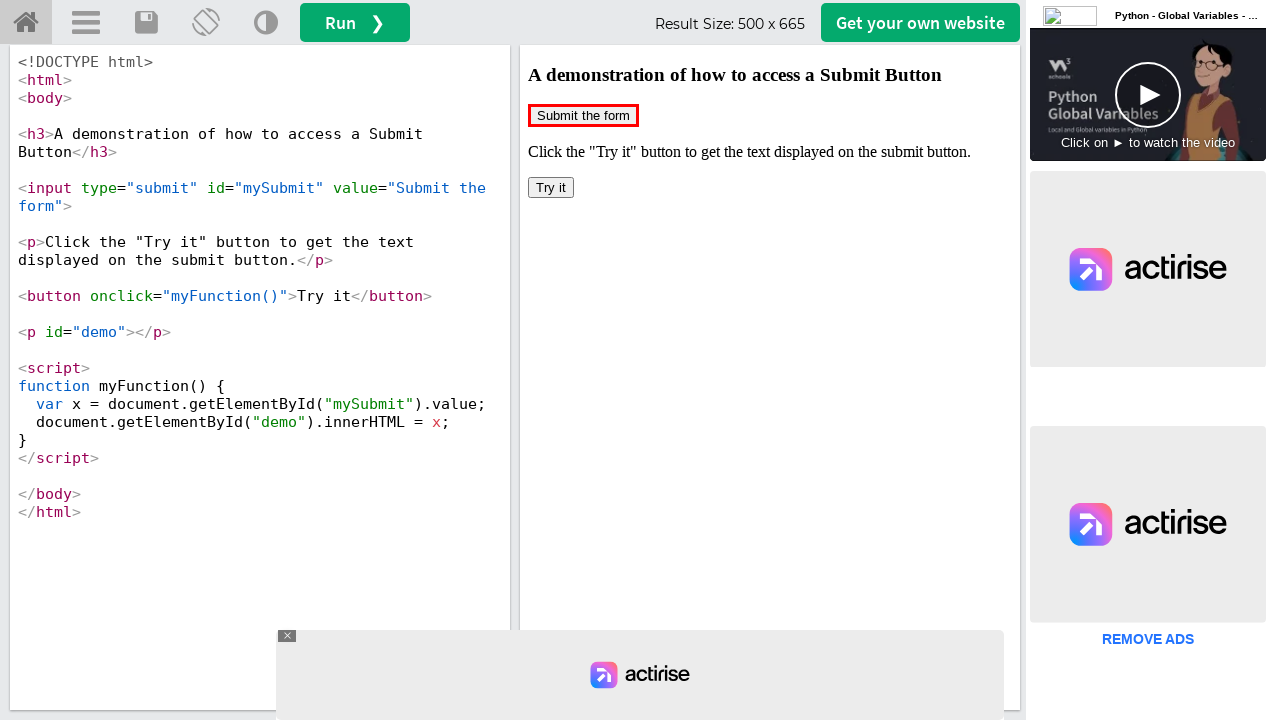

Retrieved id attribute 'iframeResult' from iframe
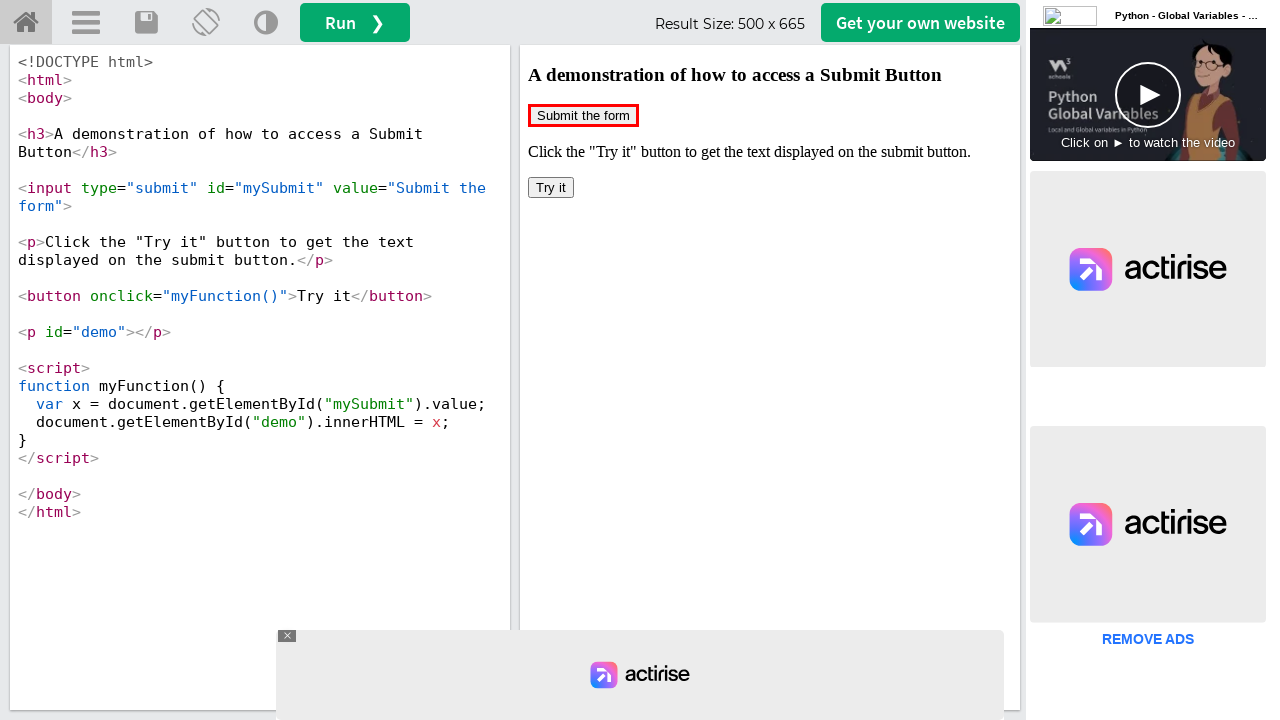

Retrieved id attribute 'None' from iframe
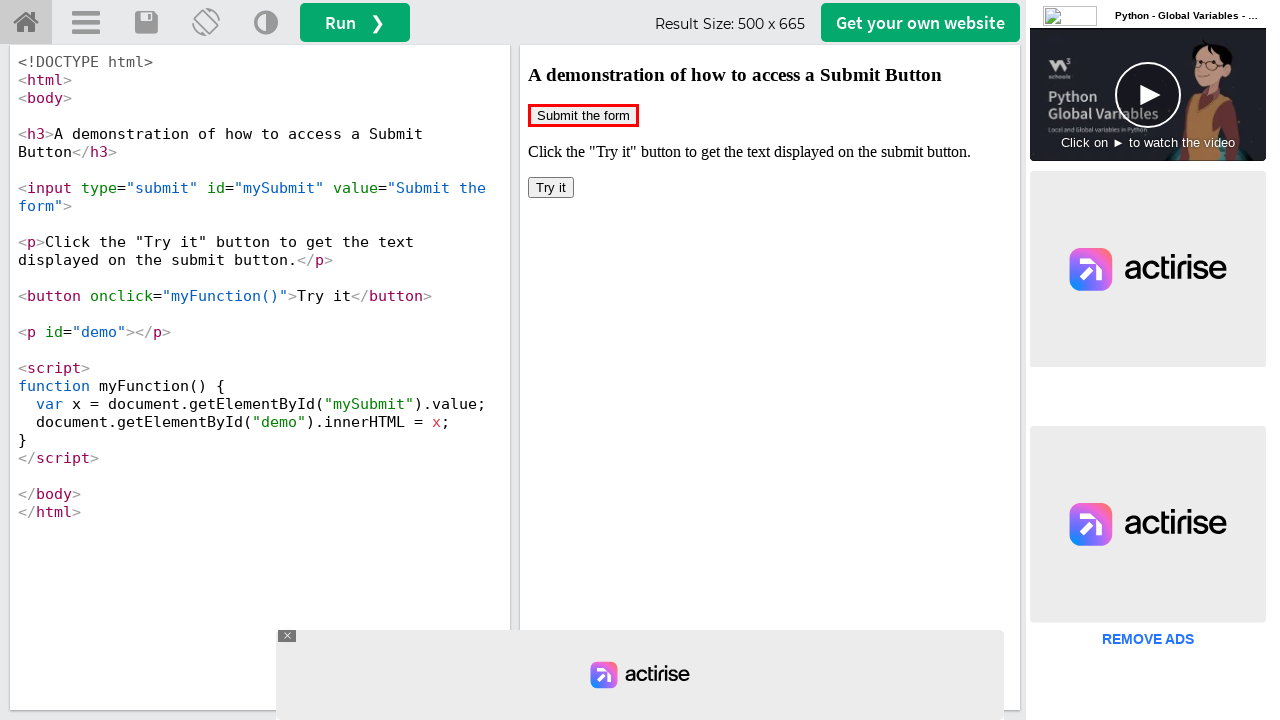

Retrieved id attribute 'None' from iframe
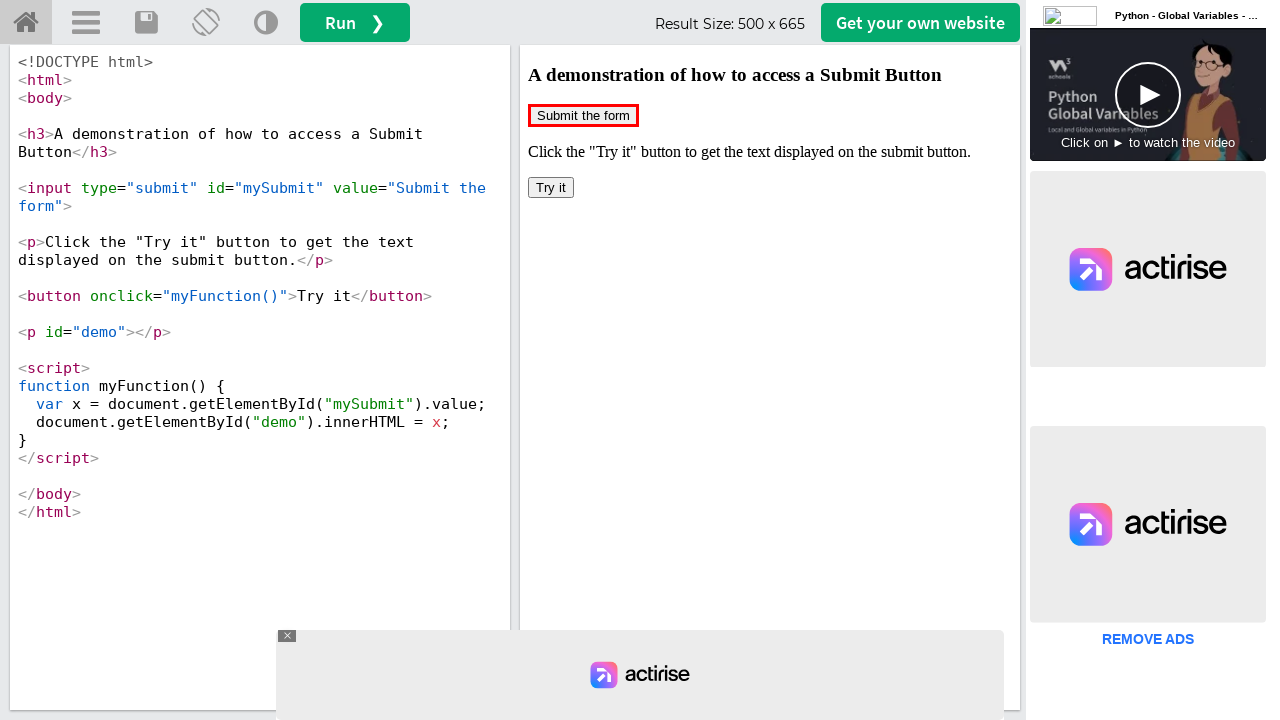

Retrieved id attribute 'None' from iframe
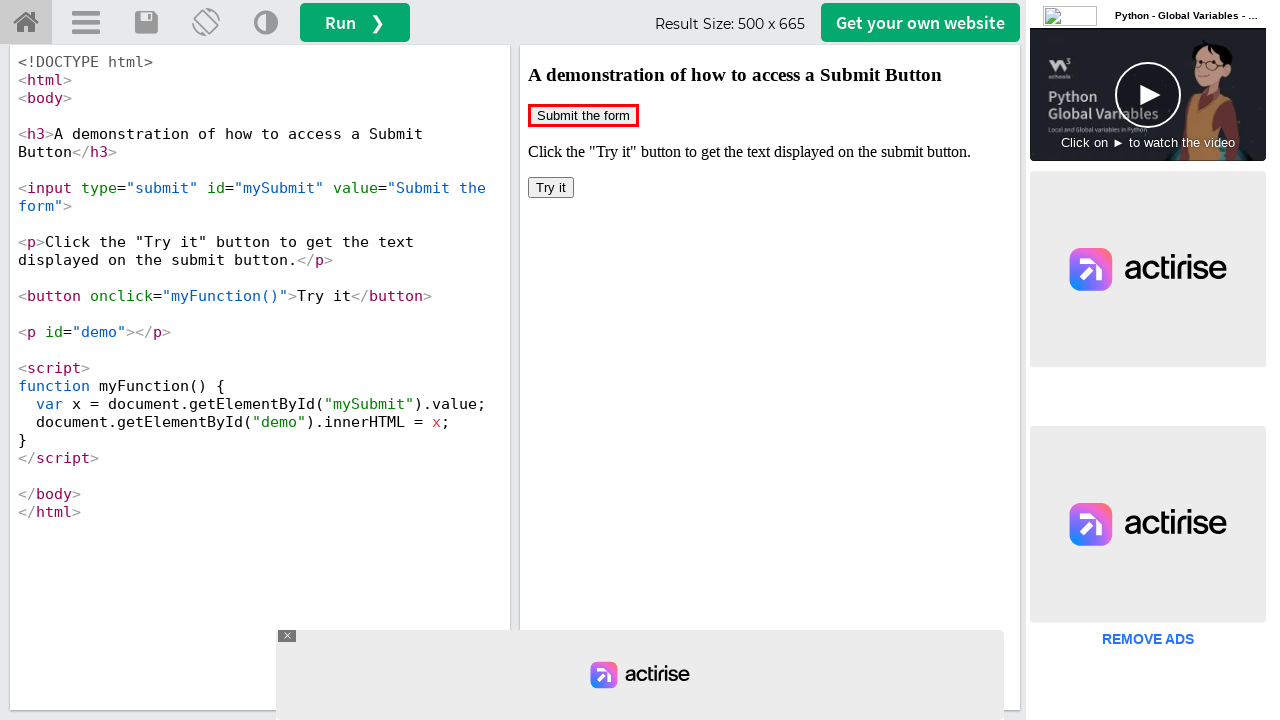

Retrieved id attribute 'None' from iframe
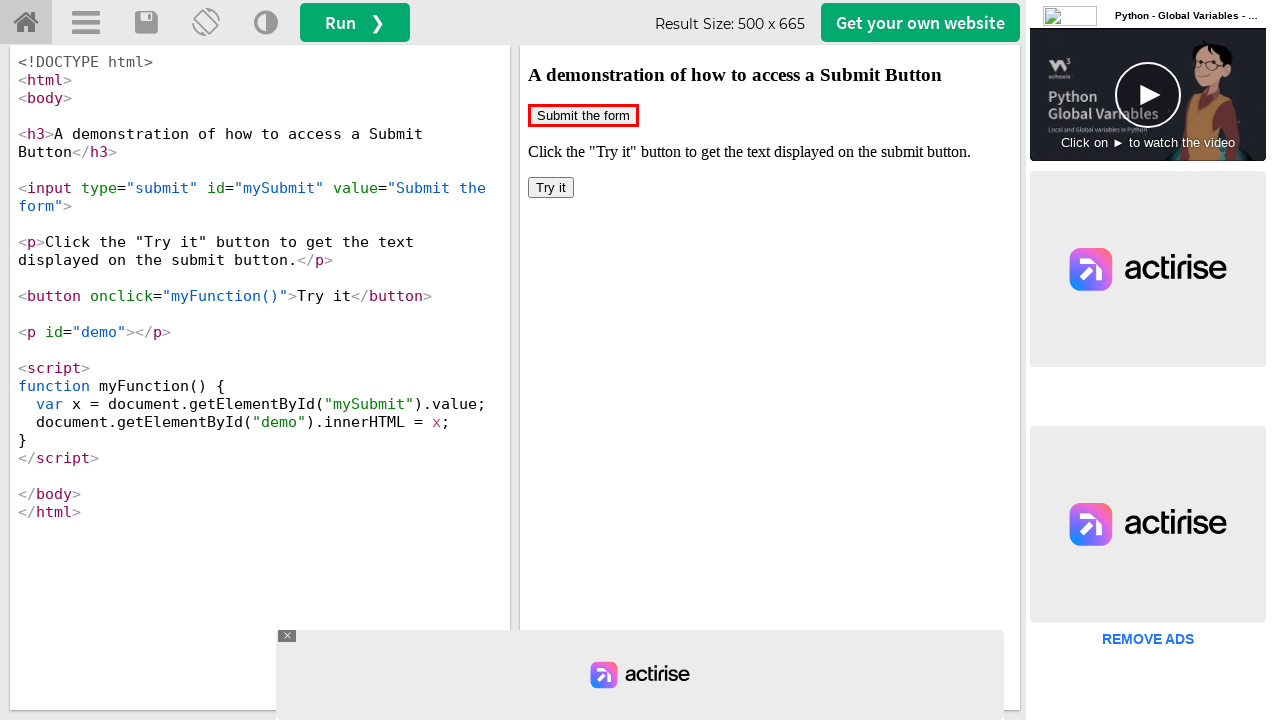

Retrieved id attribute 'None' from iframe
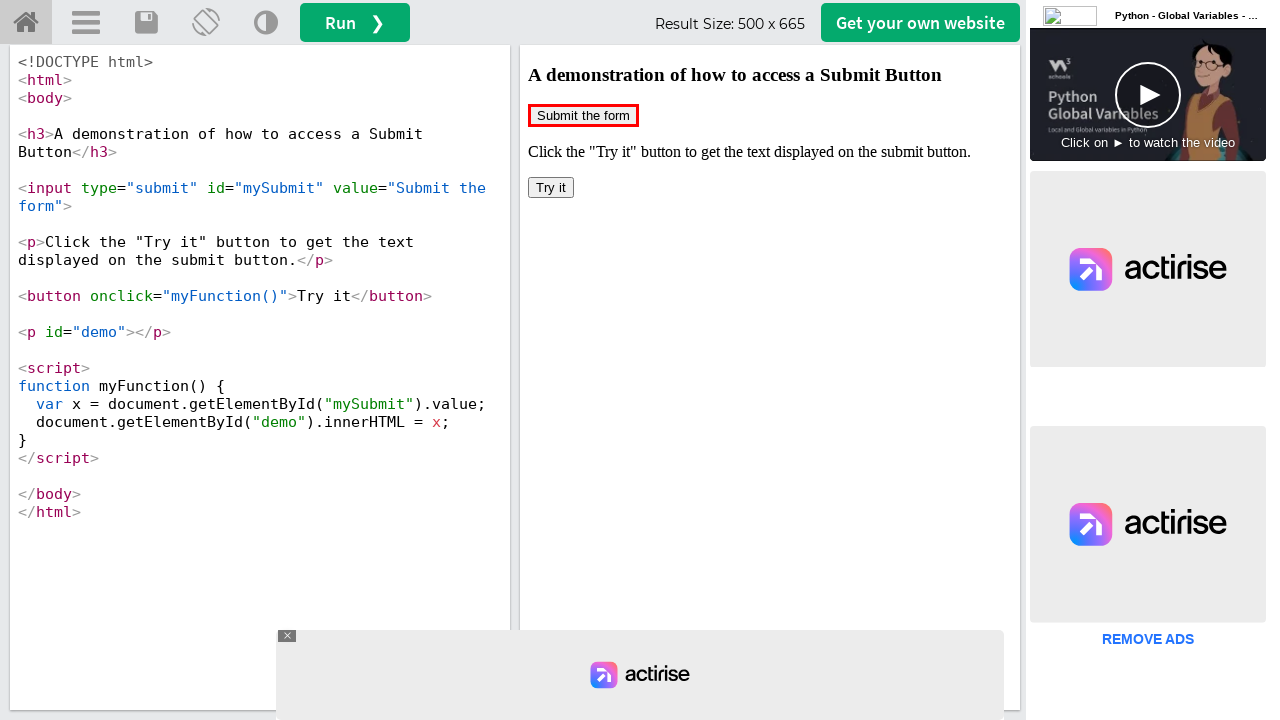

Retrieved id attribute '1deb31035176be' from iframe
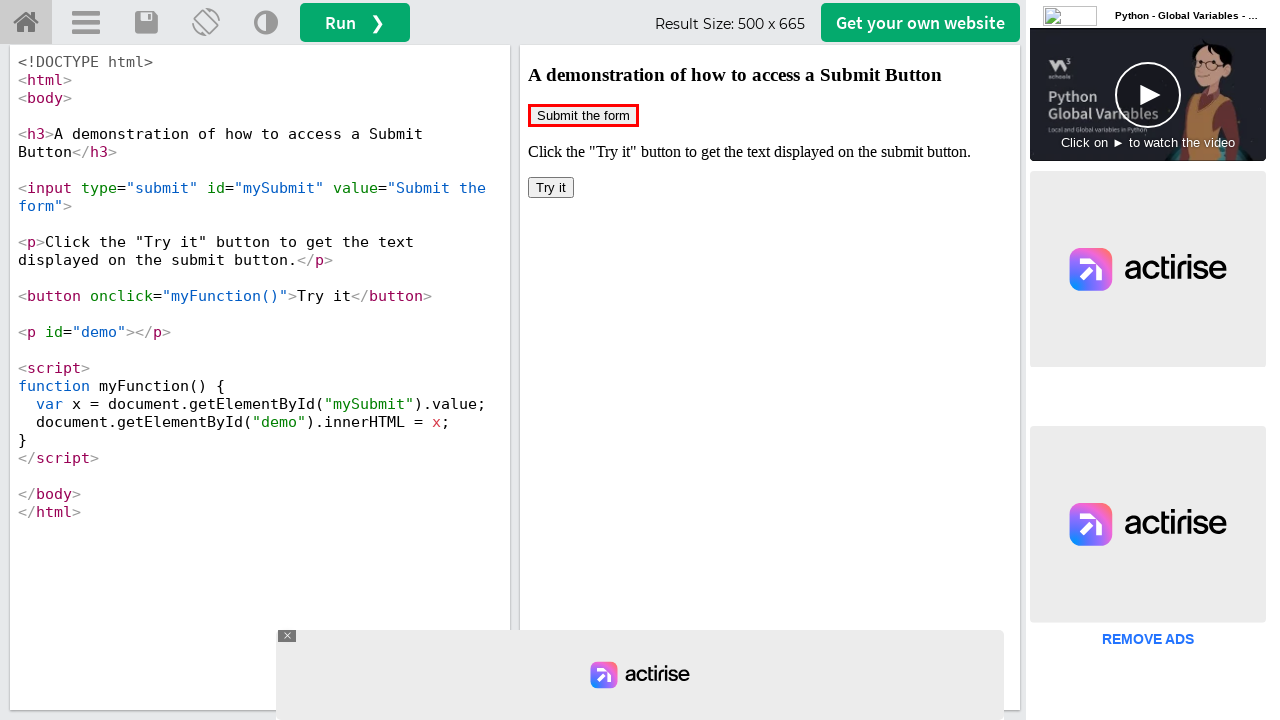

Counted total of 7 iframes on the page
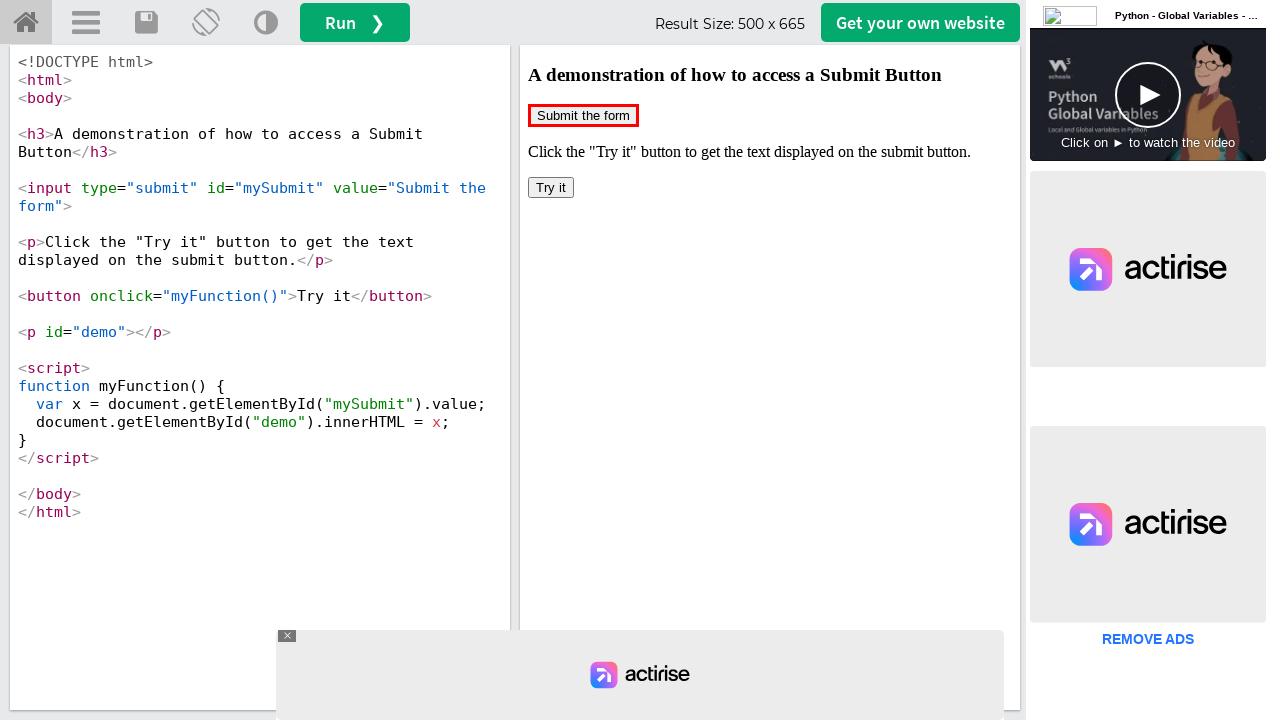

Waited 3 seconds to observe the result
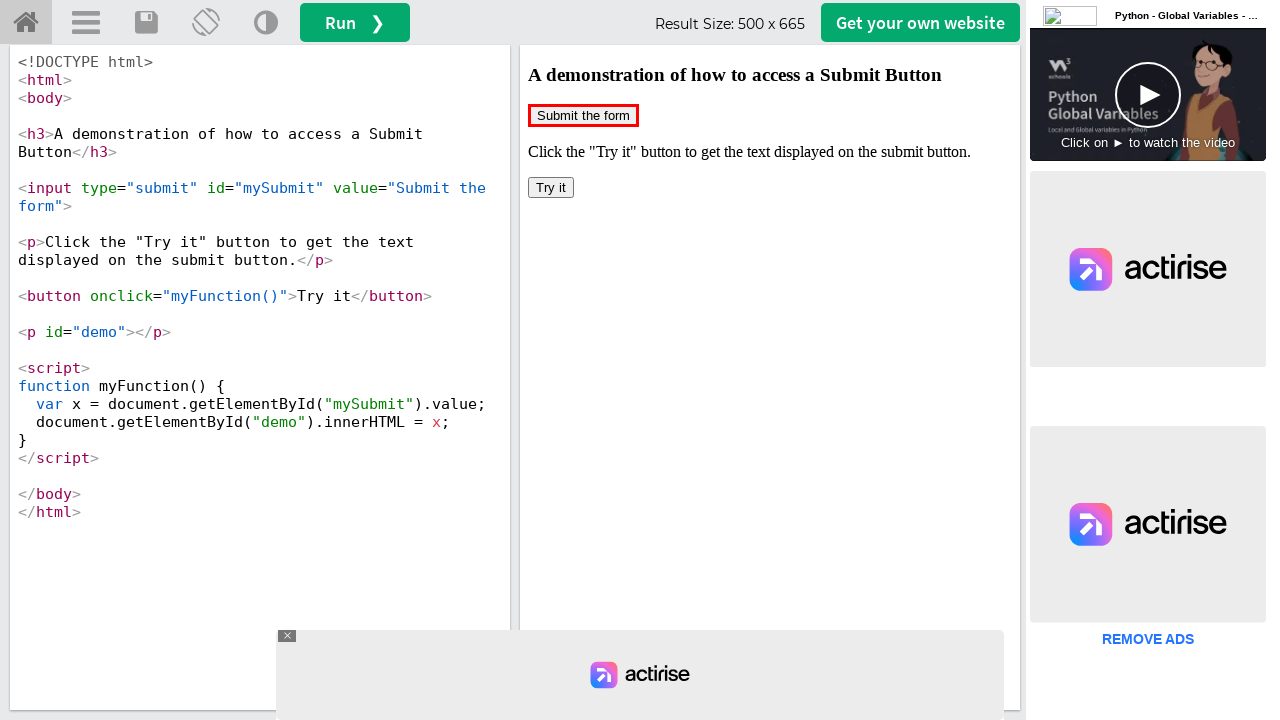

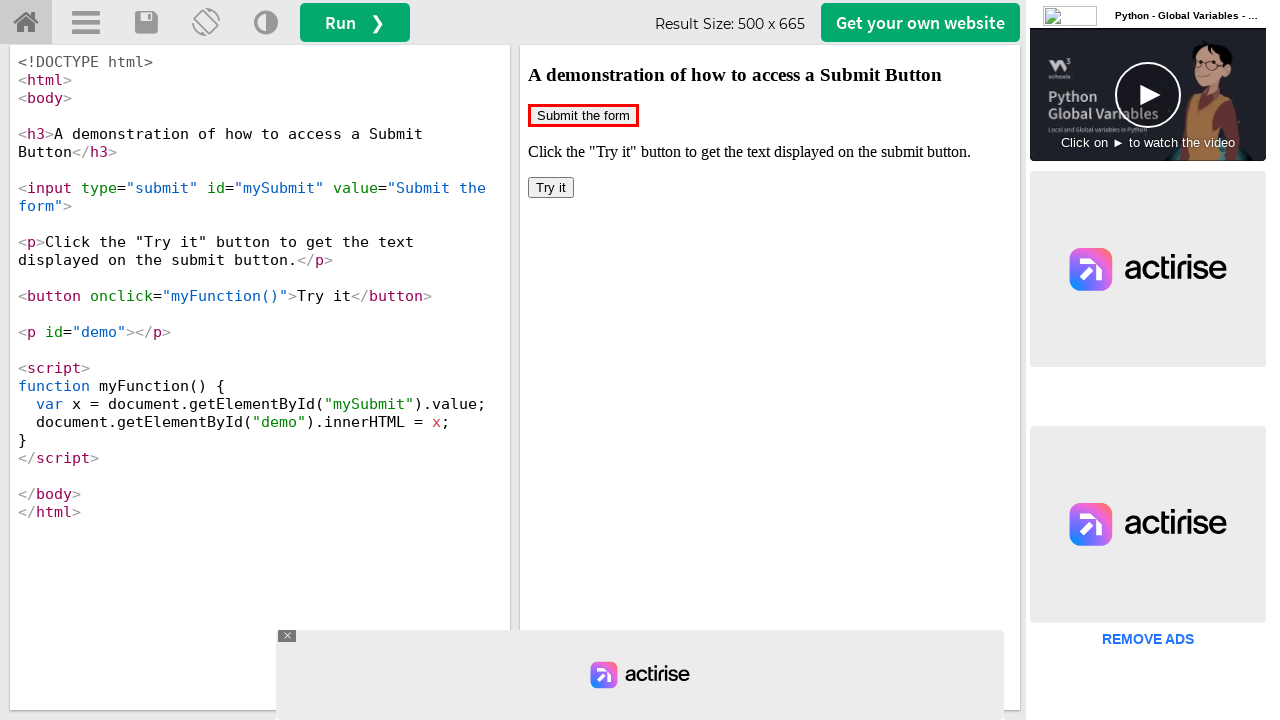